Tests handling a simple JavaScript alert by clicking a button that triggers it and accepting the dialog

Starting URL: https://the-internet.herokuapp.com/javascript_alerts

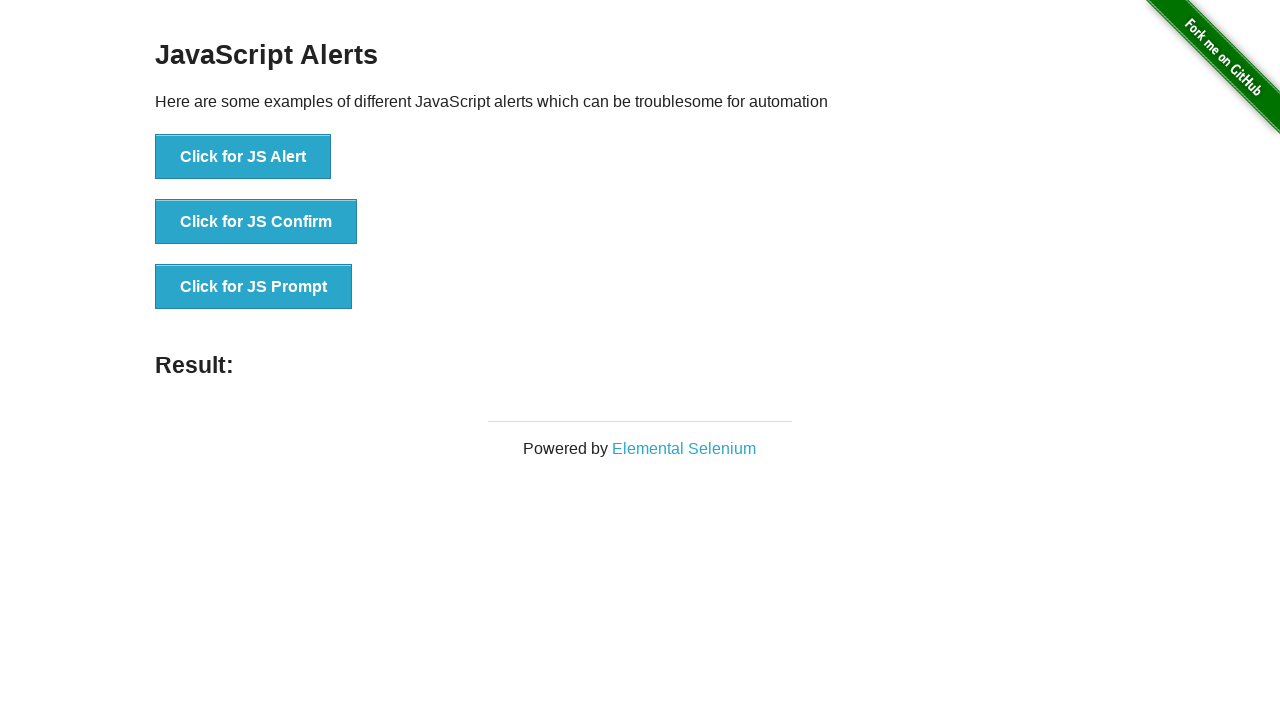

Set up dialog handler to accept alerts
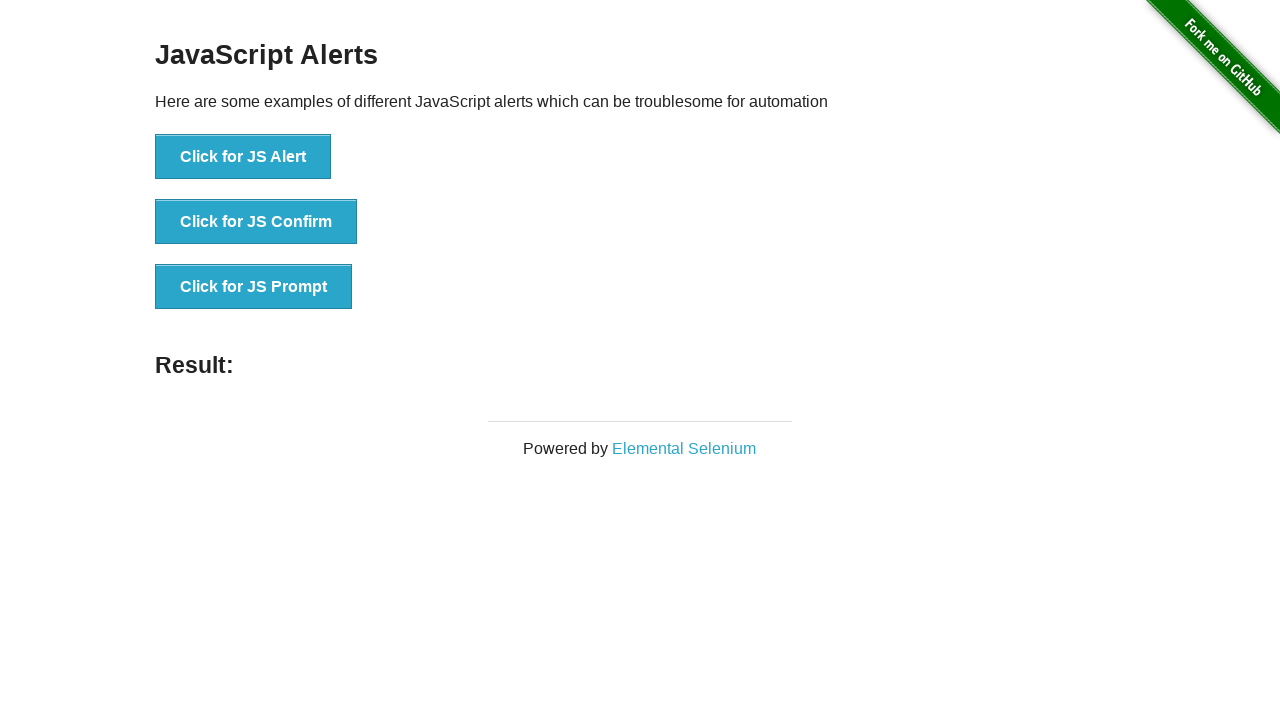

Clicked button to trigger JavaScript alert at (243, 157) on button[onclick="jsAlert()"]
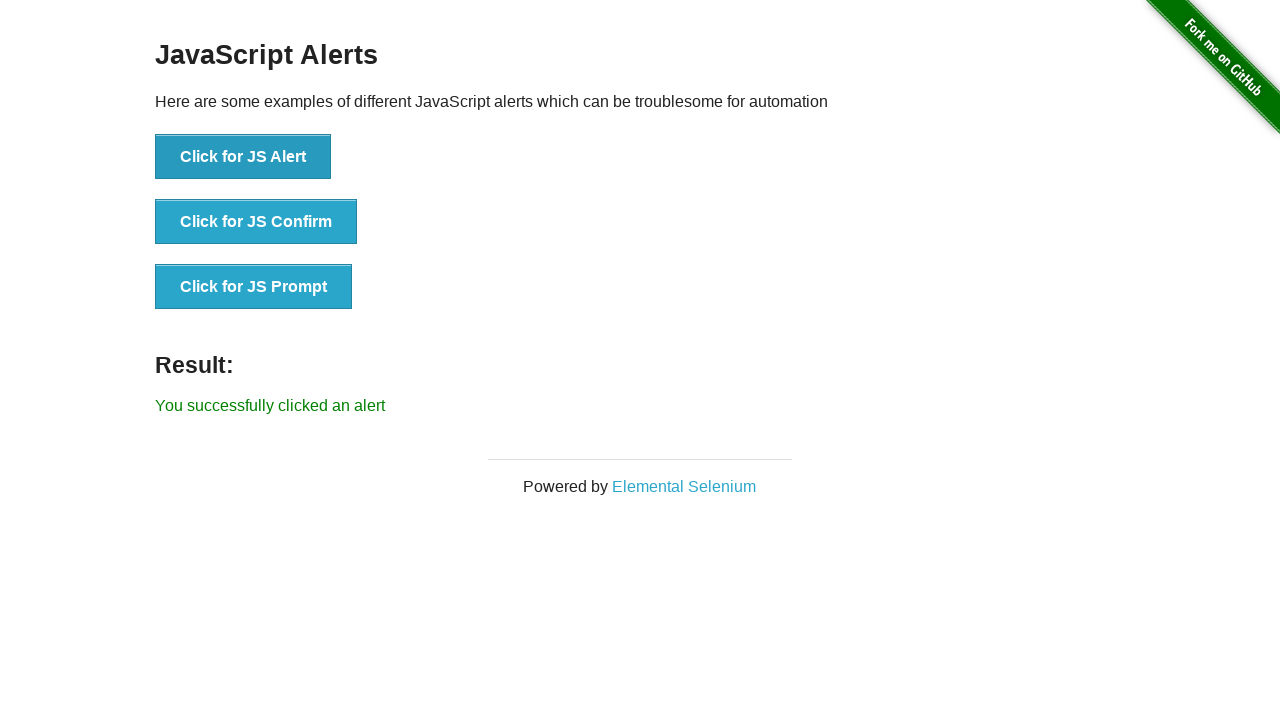

Alert was accepted and result message appeared
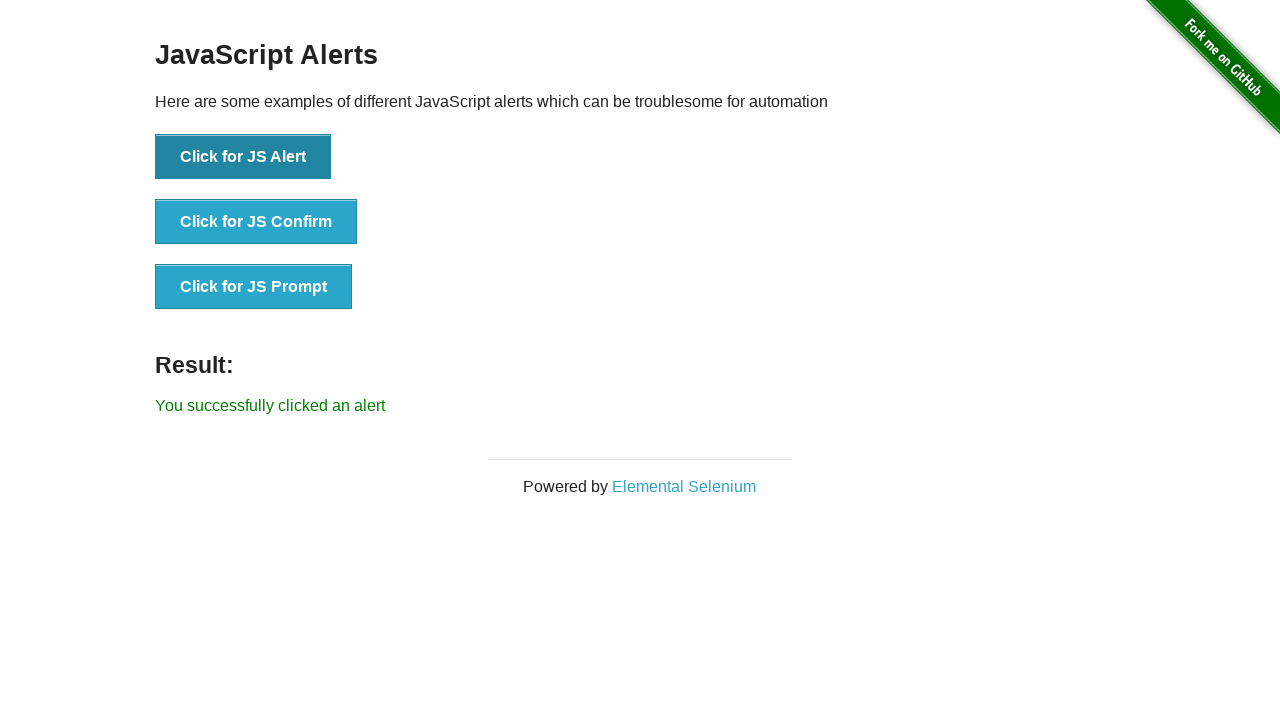

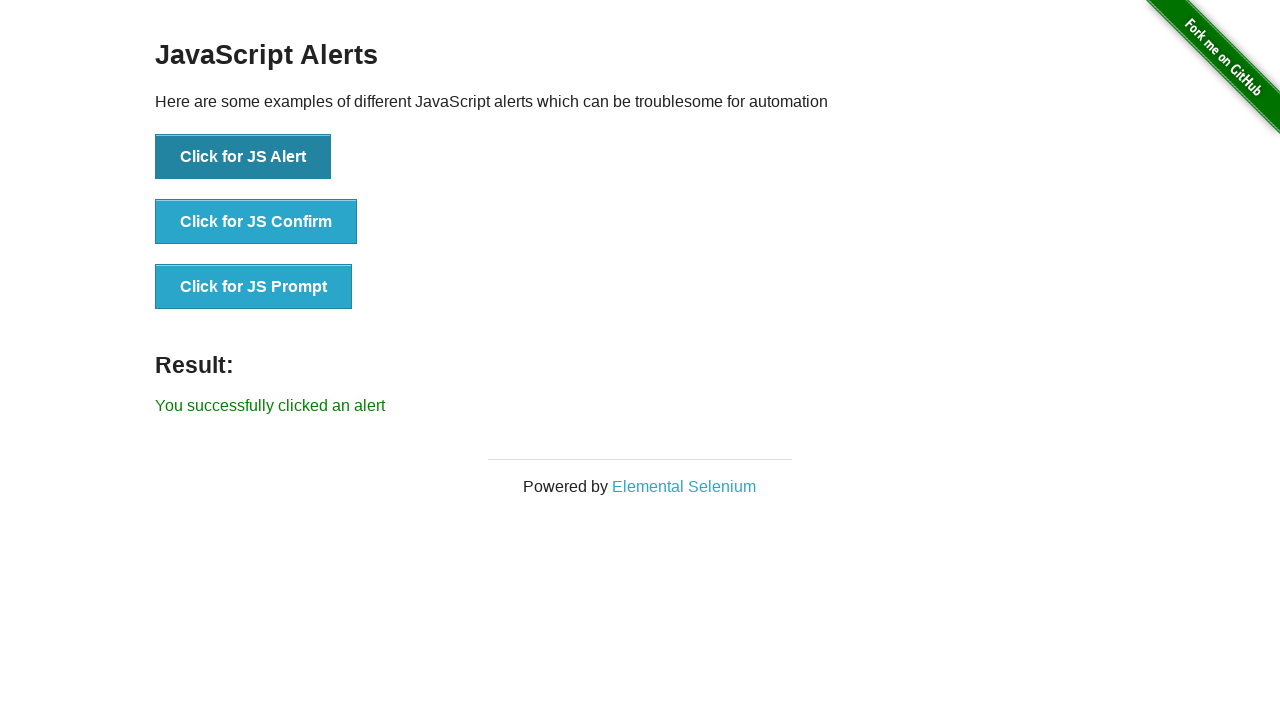